Tests the product categories functionality by clicking on the Shop menu, selecting a product from the category, and verifying the product details page is displayed.

Starting URL: http://practice.automationtesting.in/

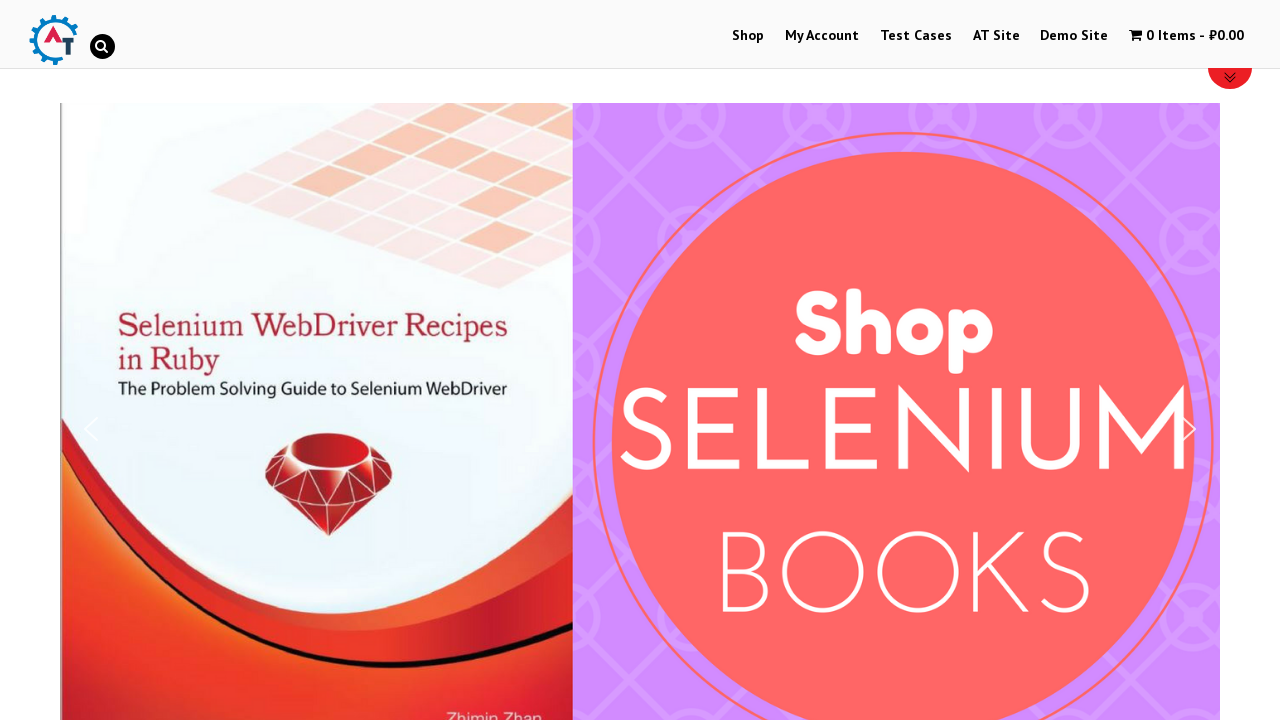

Clicked on Shop menu at (748, 36) on #menu-item-40
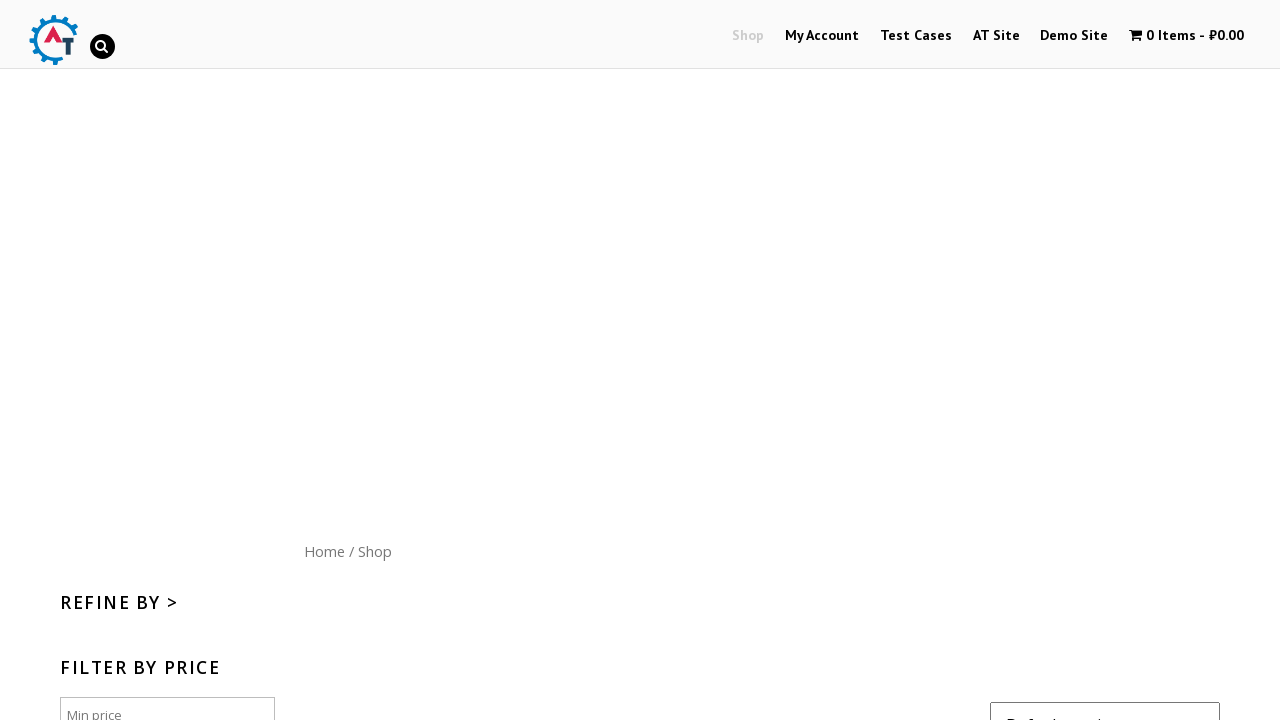

Shop page loaded with product list visible
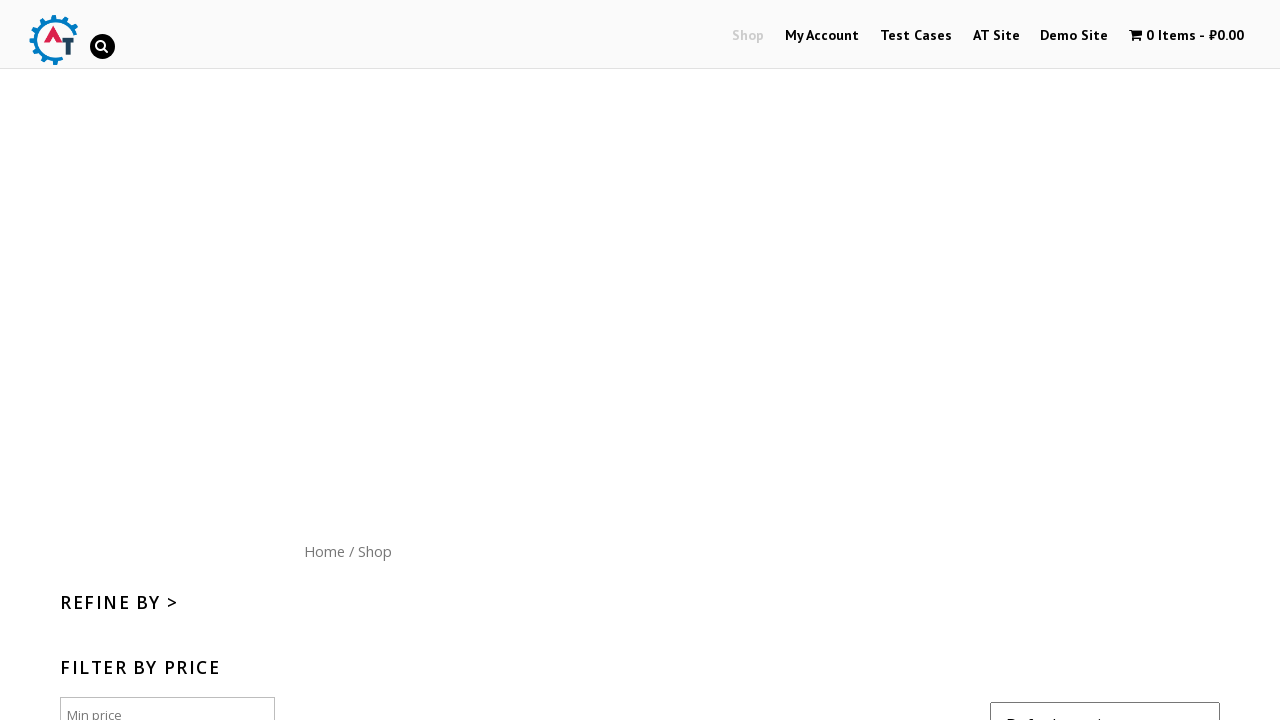

Clicked on the first product image at (405, 360) on xpath=//*[@id='content']/ul/li[1]/a[1]/img
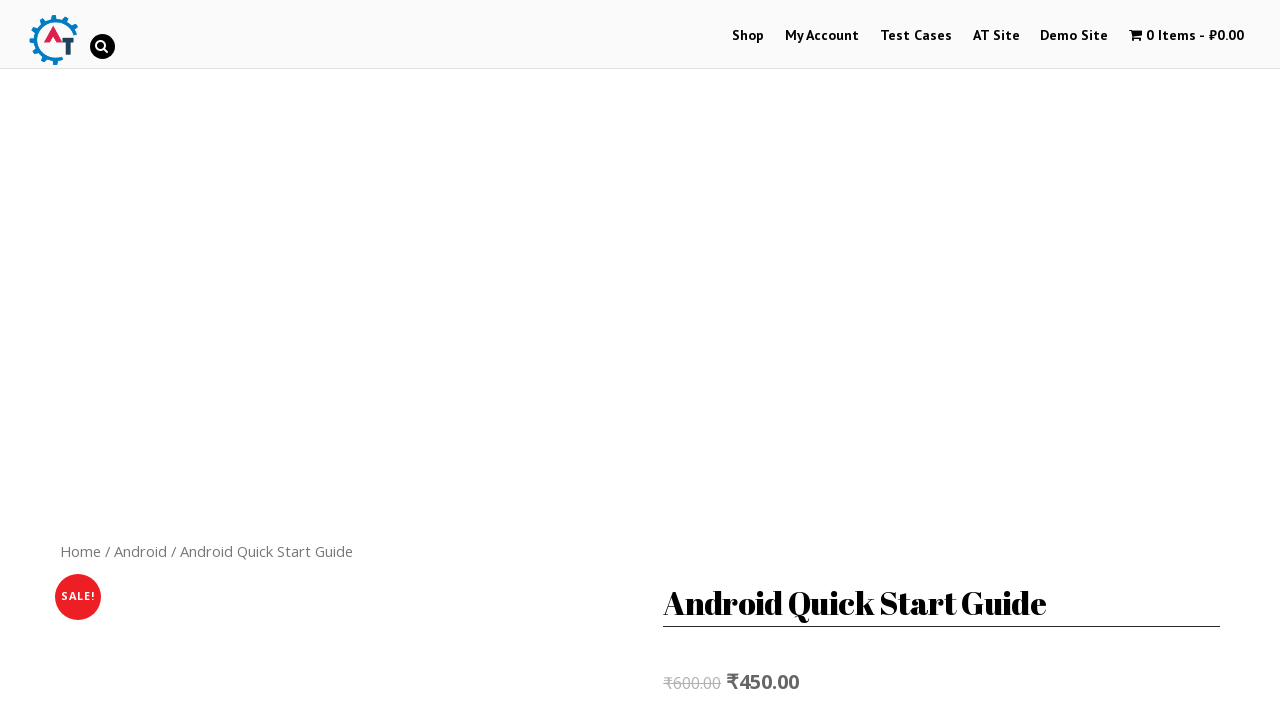

Product details page loaded and product information displayed
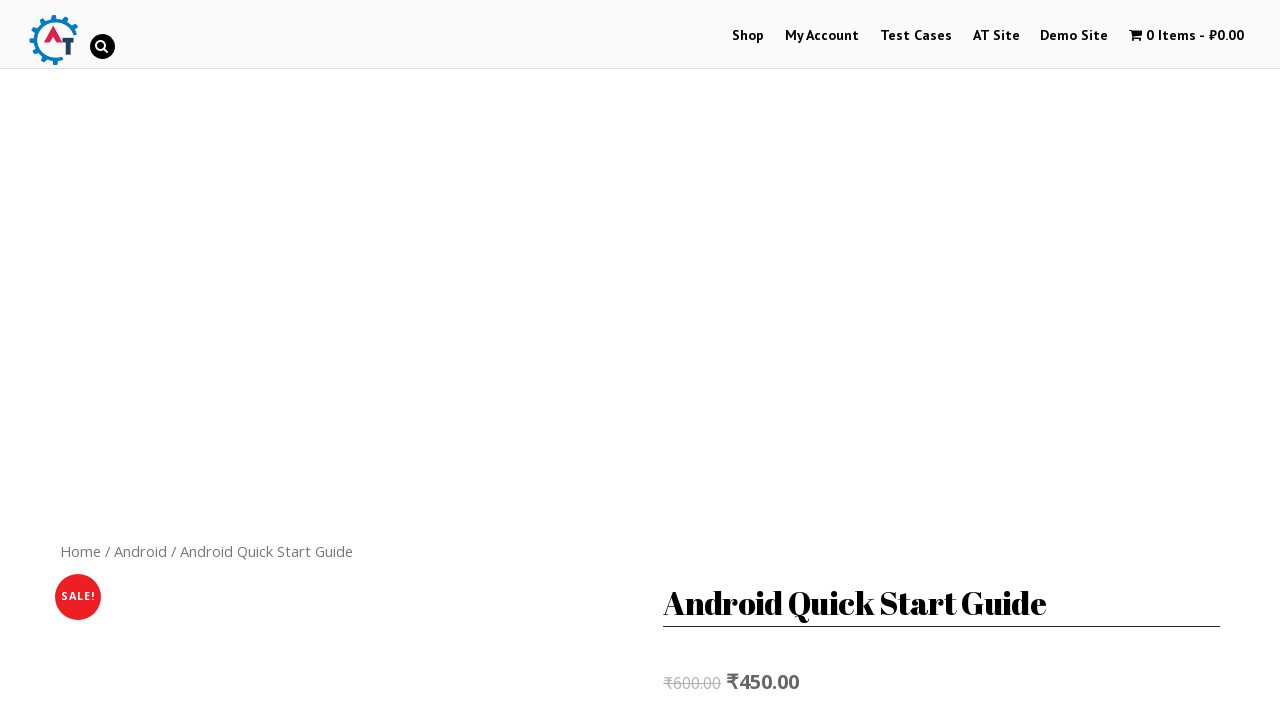

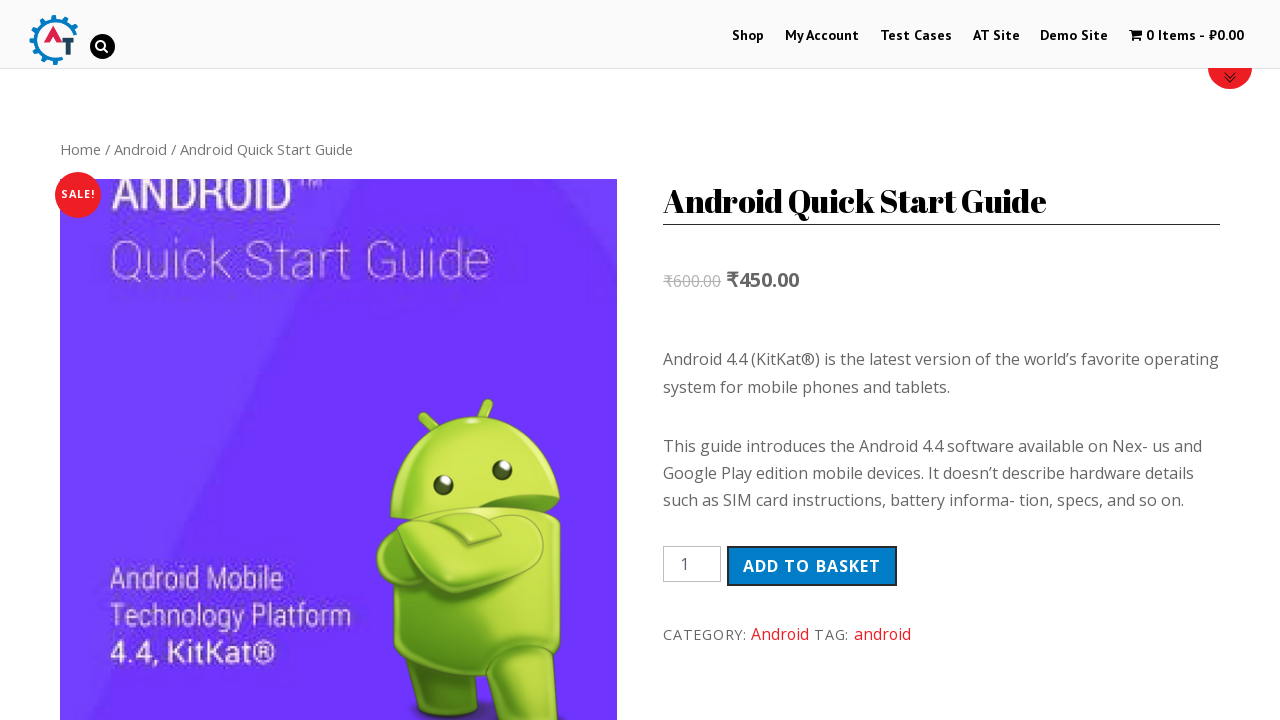